Clicks on the Facebook social media icon from the login page and validates the Facebook page opens

Starting URL: https://opensource-demo.orangehrmlive.com/web/index.php/auth/login

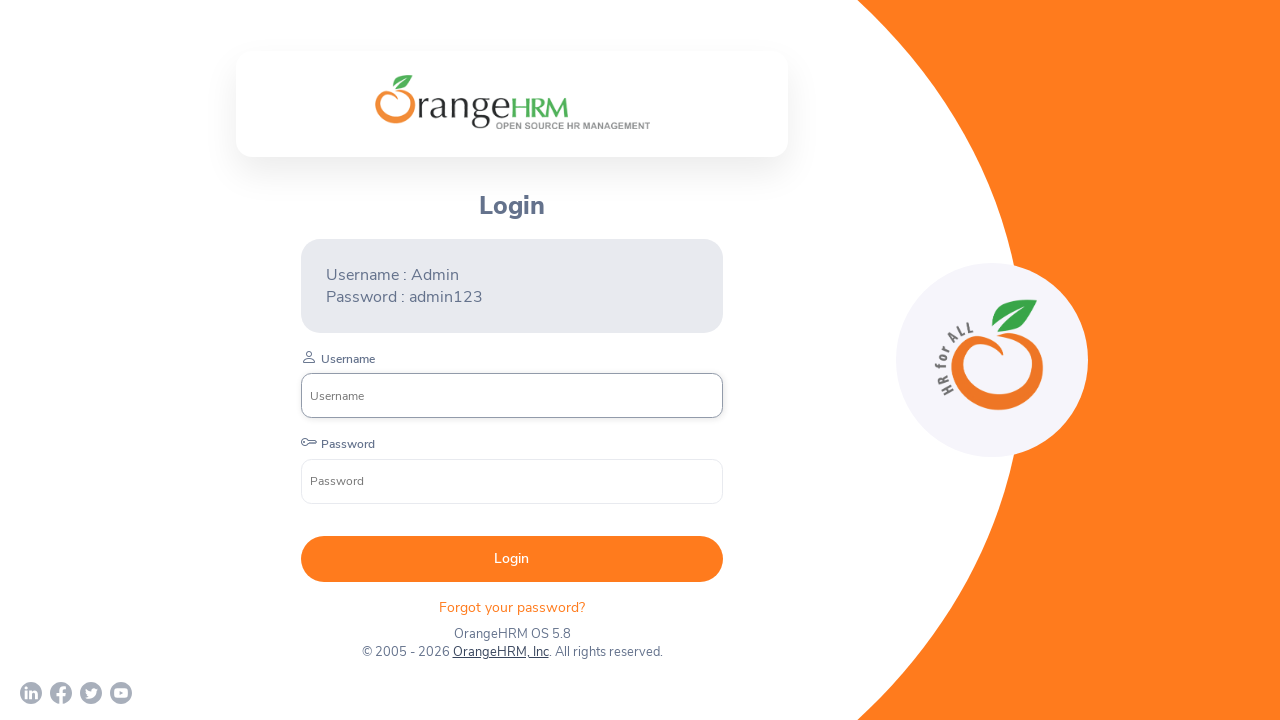

Facebook icon is visible on the login page
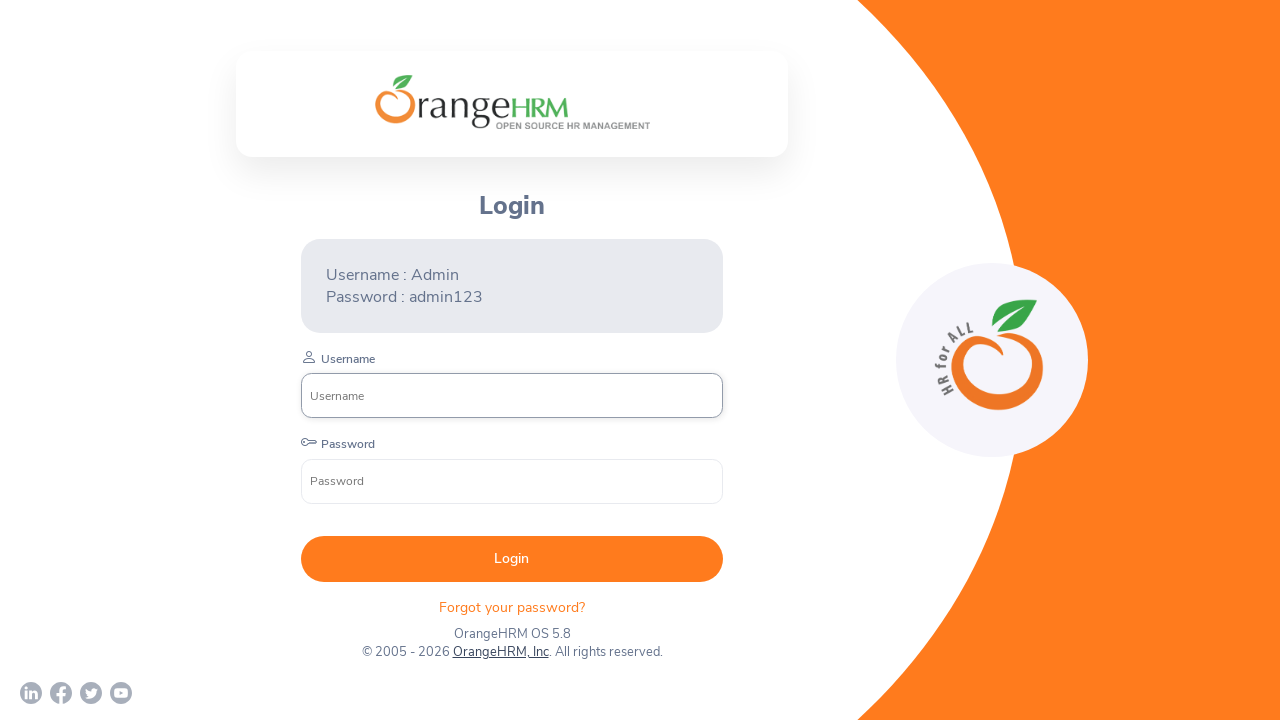

Clicked on Facebook social media icon at (61, 693) on a[href*='facebook']
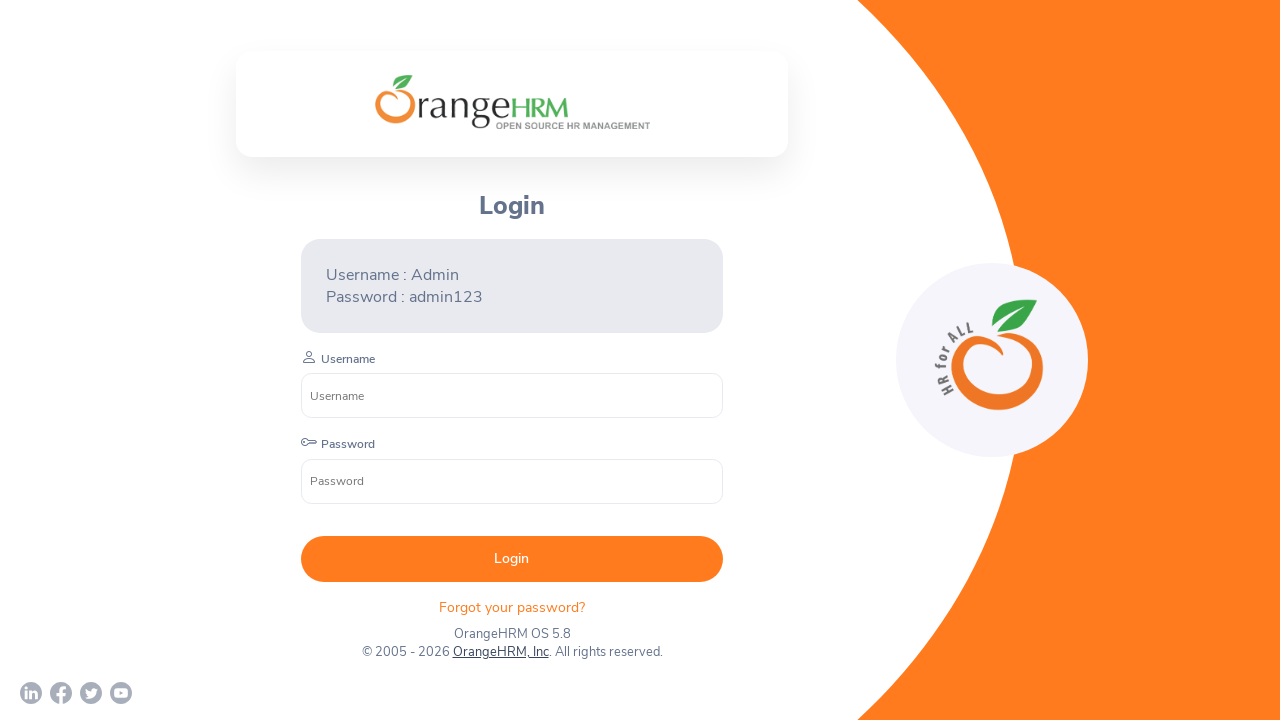

Facebook page popup opened in new tab
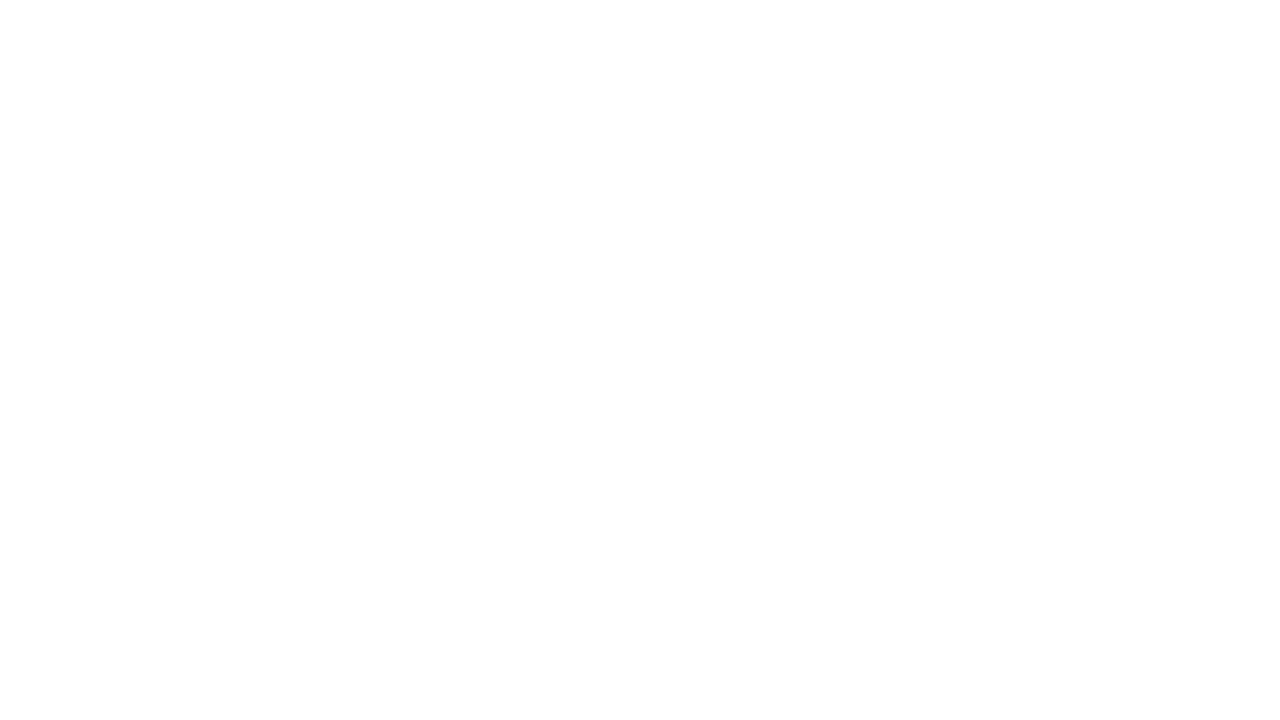

Facebook page fully loaded (domcontentloaded state)
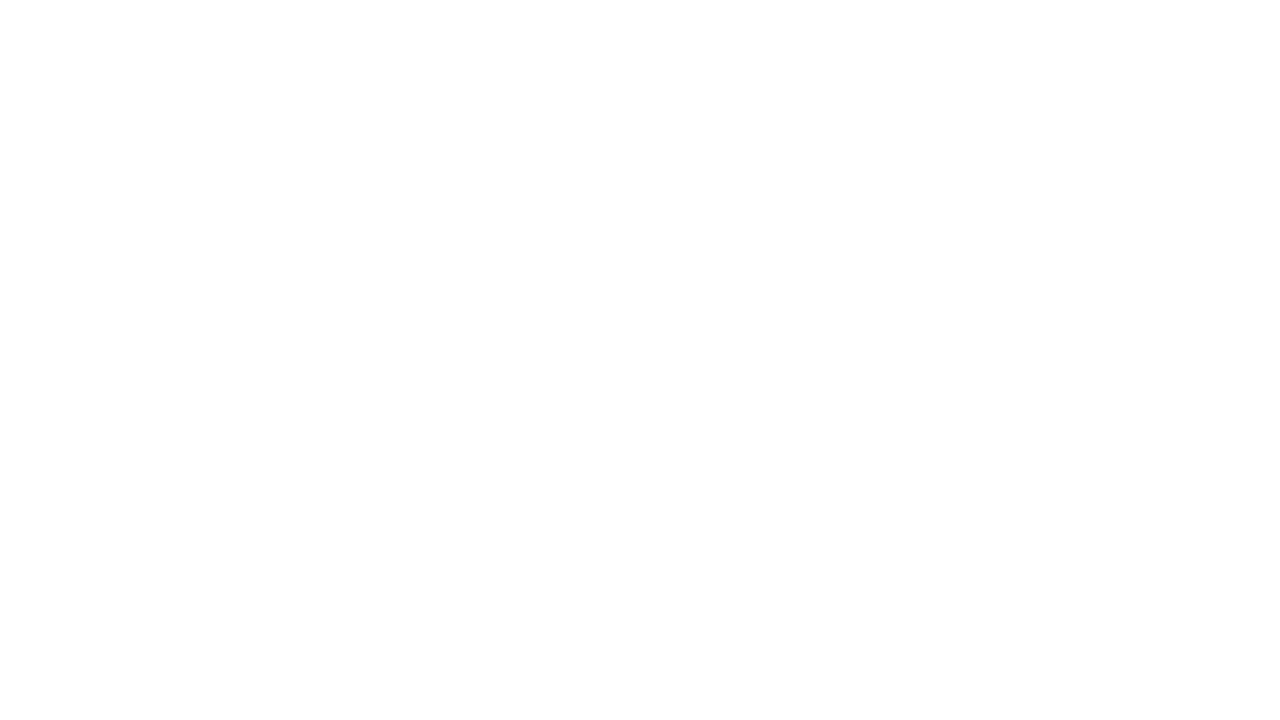

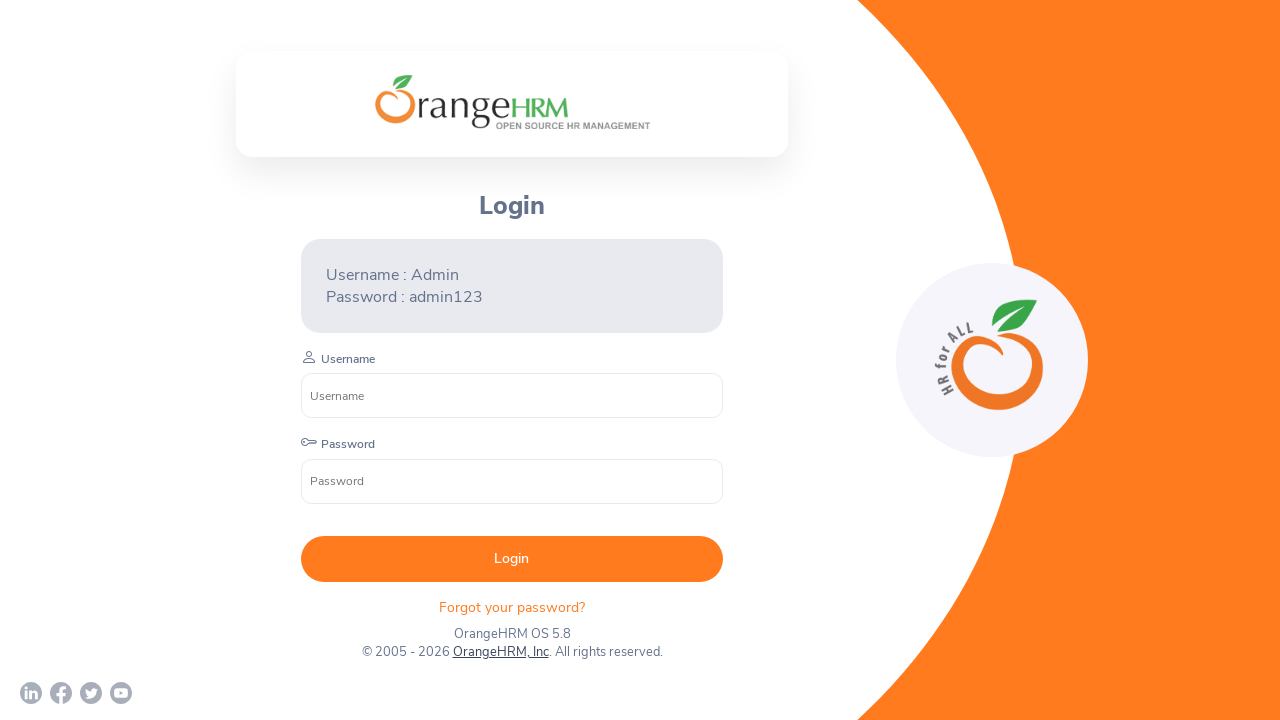